Tests XPath following-sibling selector by navigating to an automation practice page and locating a button element using the following-sibling axis to retrieve its text.

Starting URL: https://rahulshettyacademy.com/AutomationPractice/

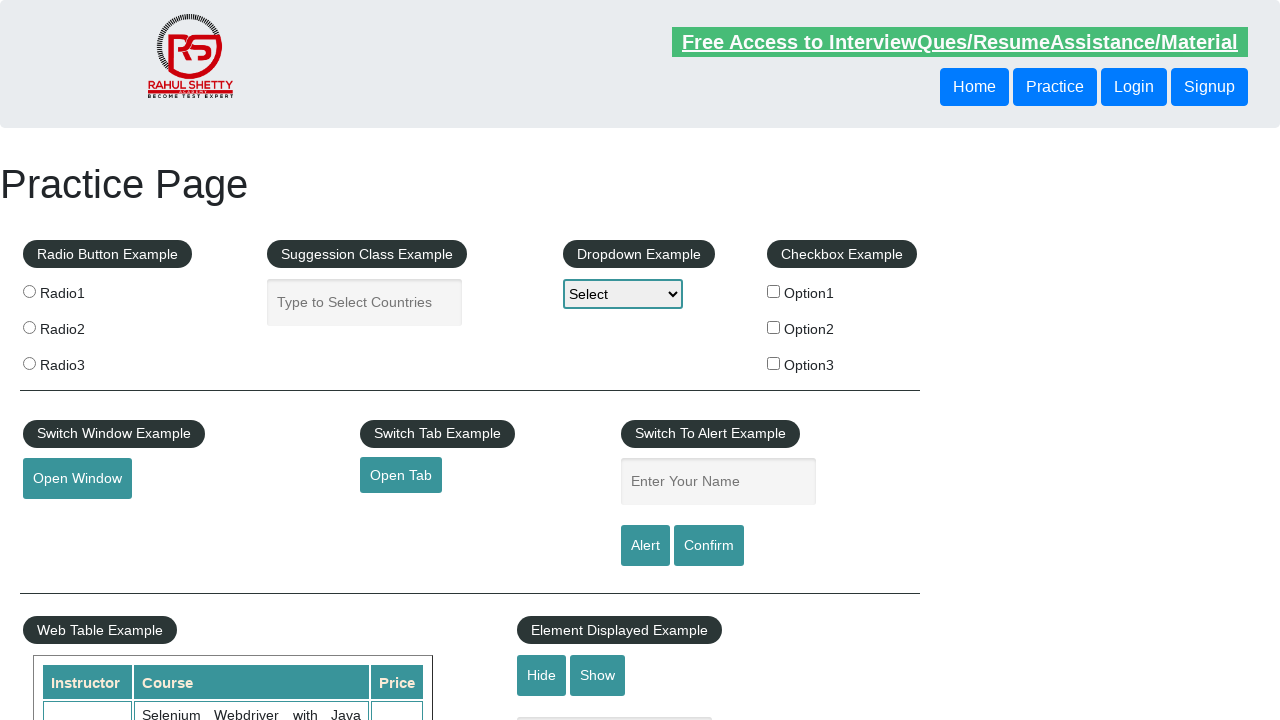

Waited for header button selector to load
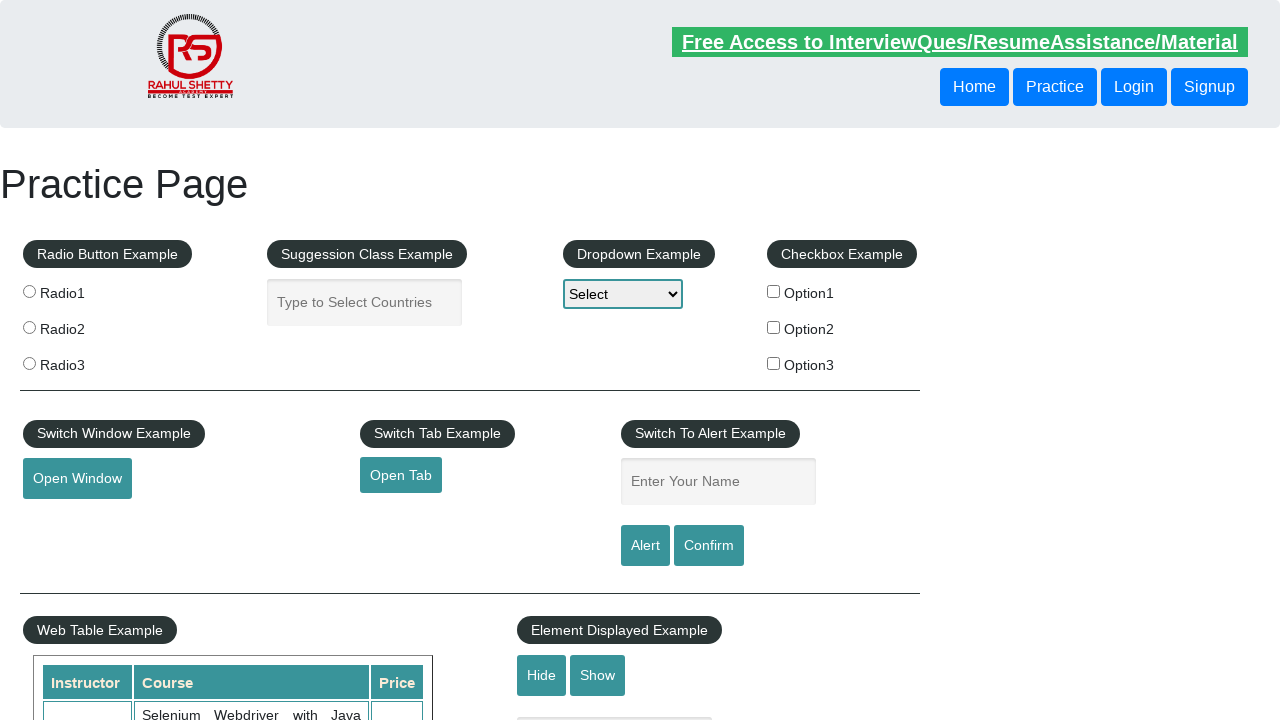

Located sibling button using following-sibling XPath axis
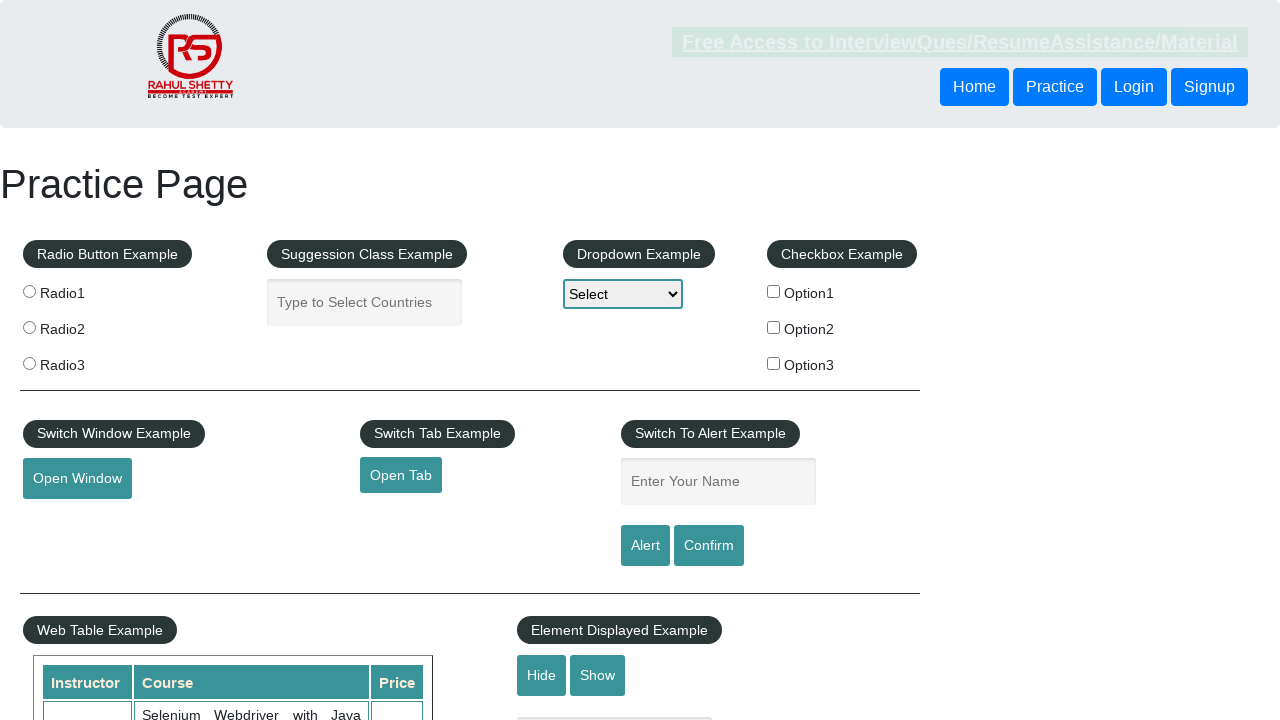

Retrieved text content from sibling button: Login
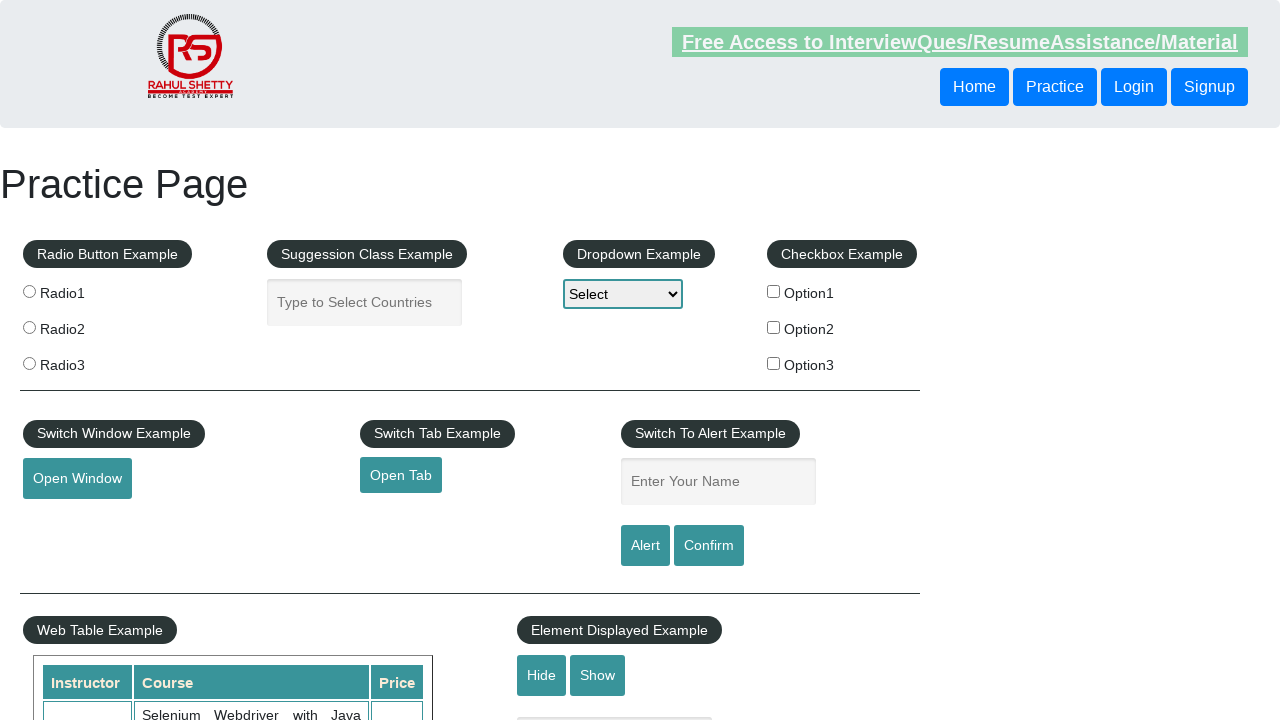

Printed sibling button text to console
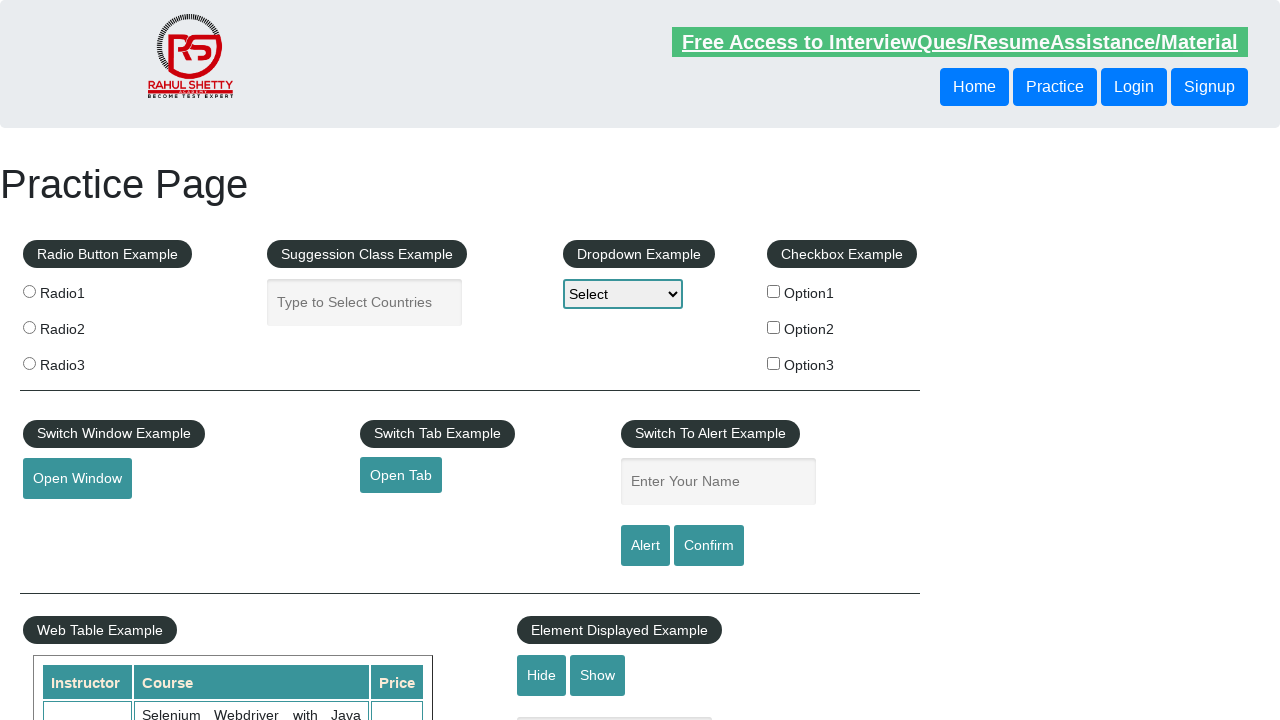

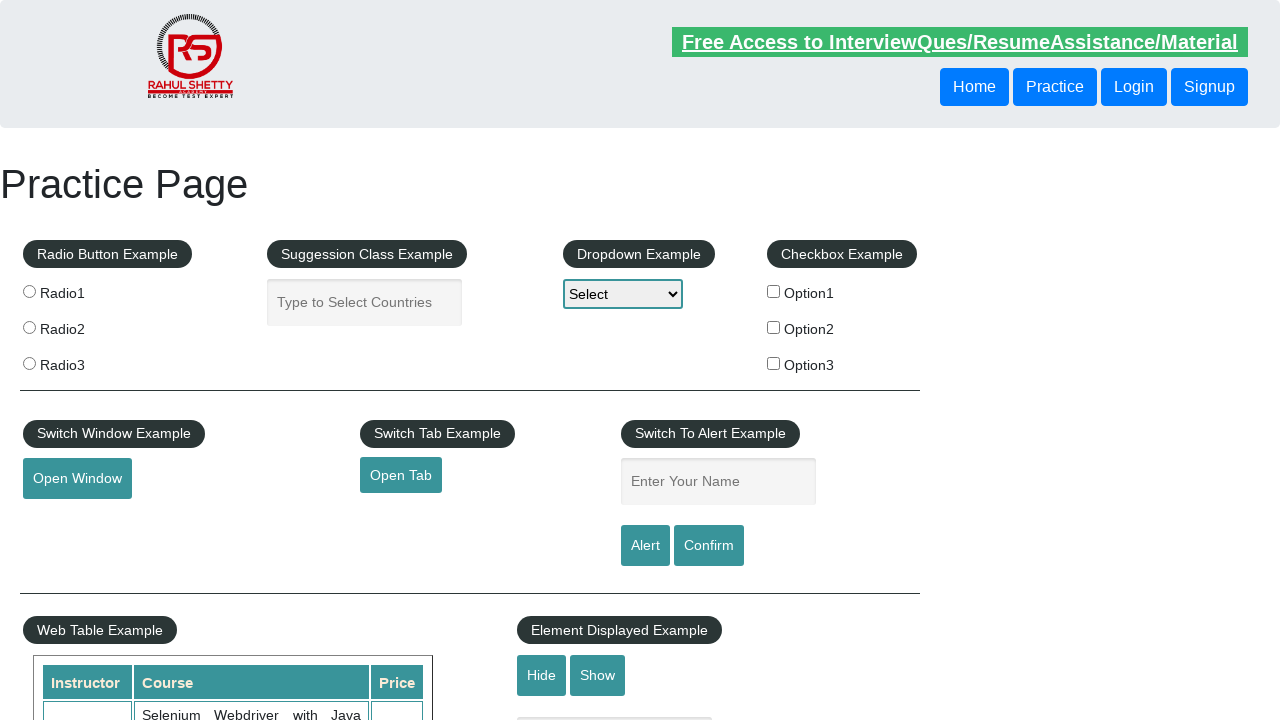